Tests the artist search functionality on Vagalume music website by searching for an artist, clicking on the search result, then navigating to a specific song to view its lyrics.

Starting URL: https://www.vagalume.com.br/

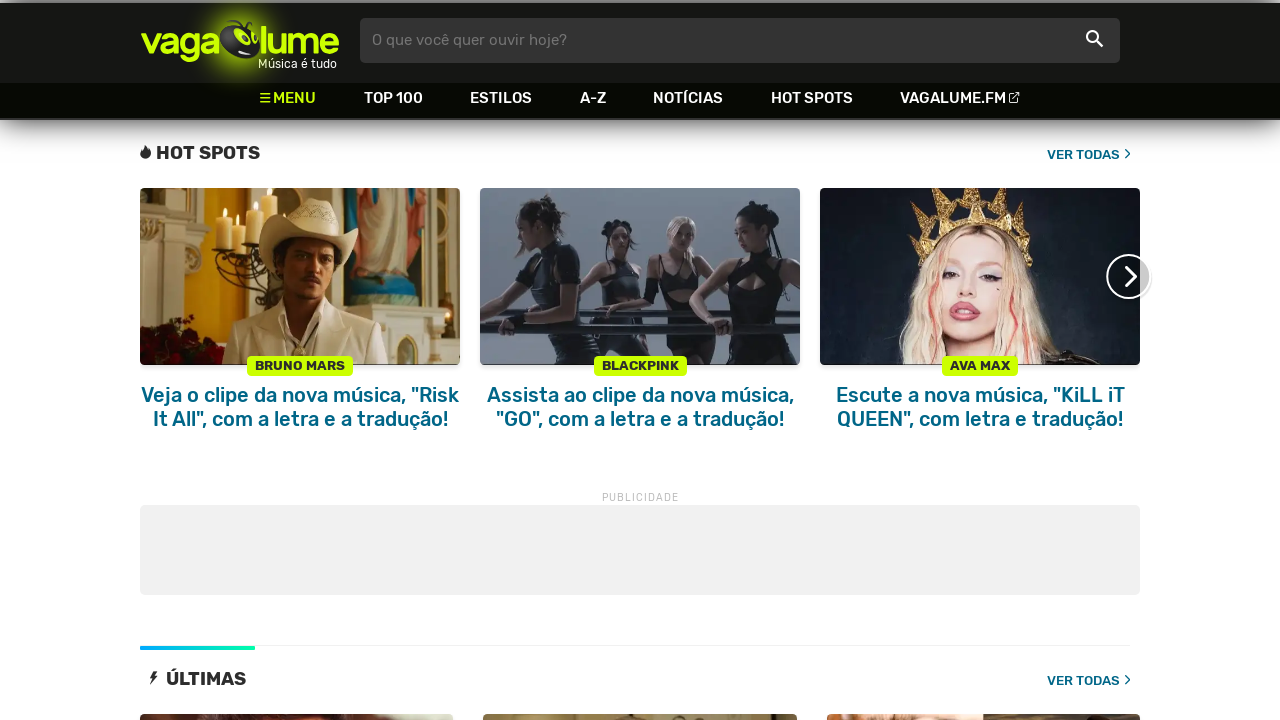

Clicked on search icon at (1094, 40) on xpath=//*[@class='icon-busca']
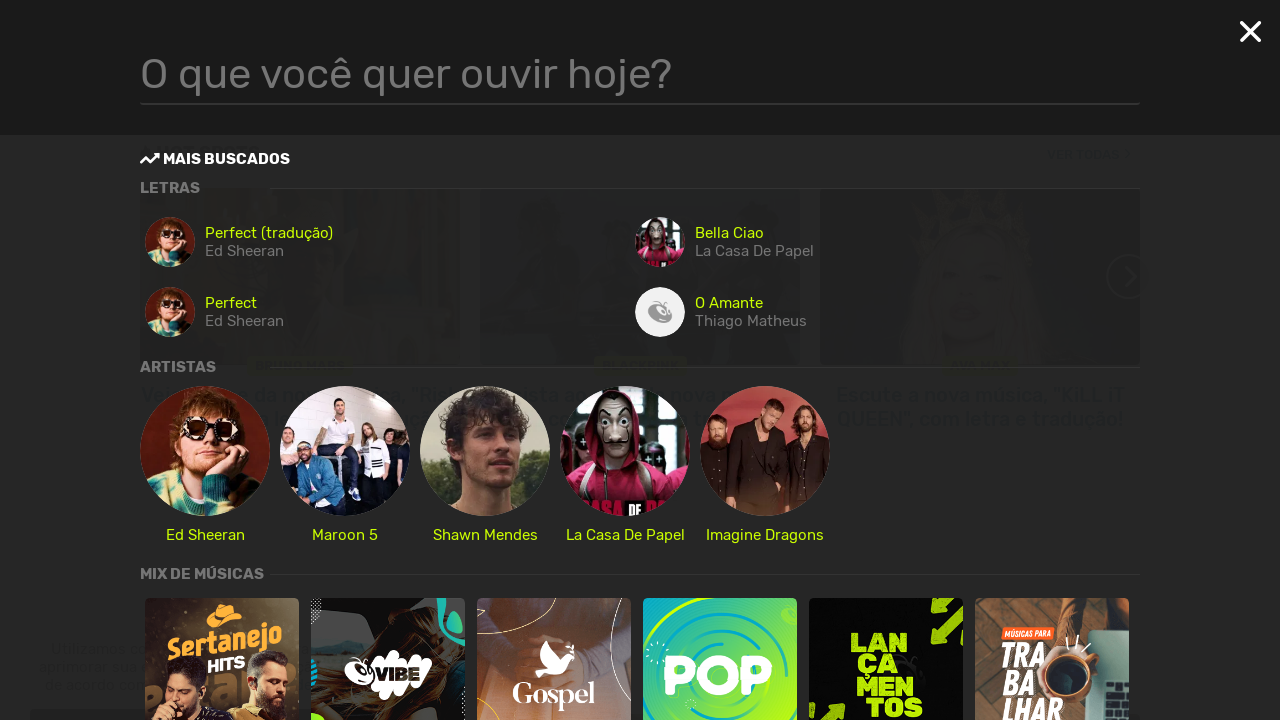

Search field loaded
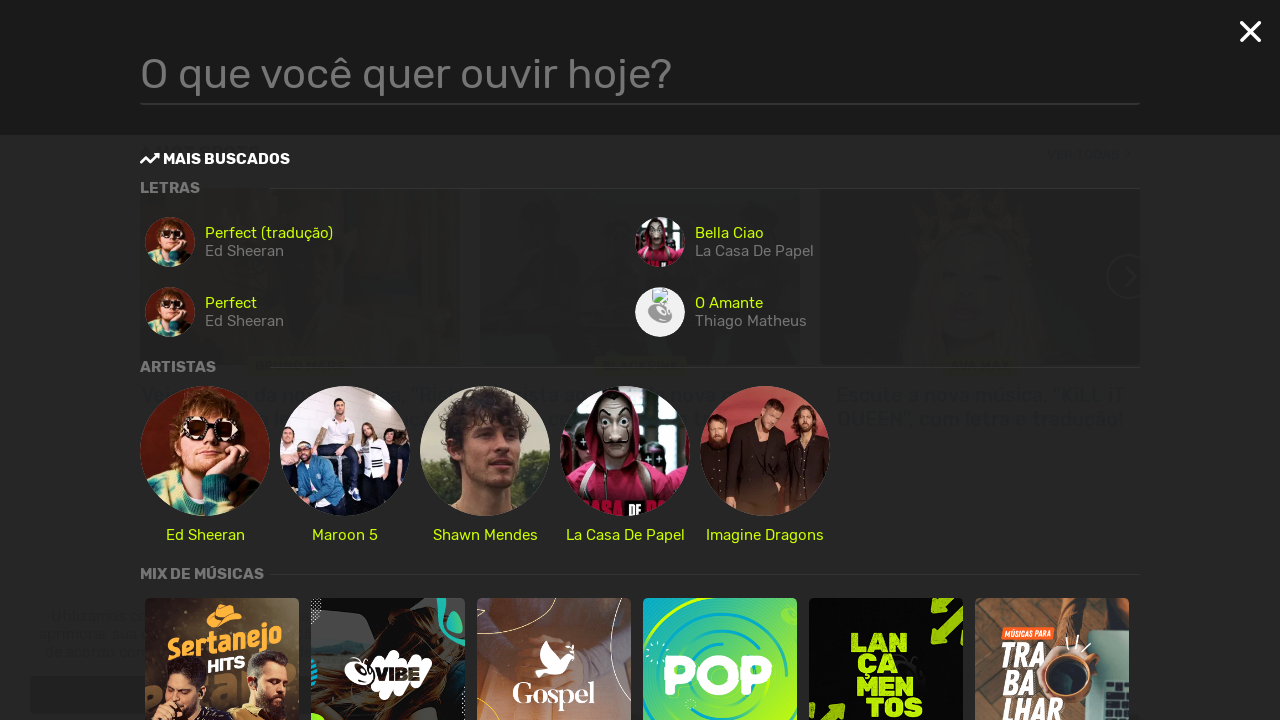

Entered 'Tom Jobim' in search field on .searchField
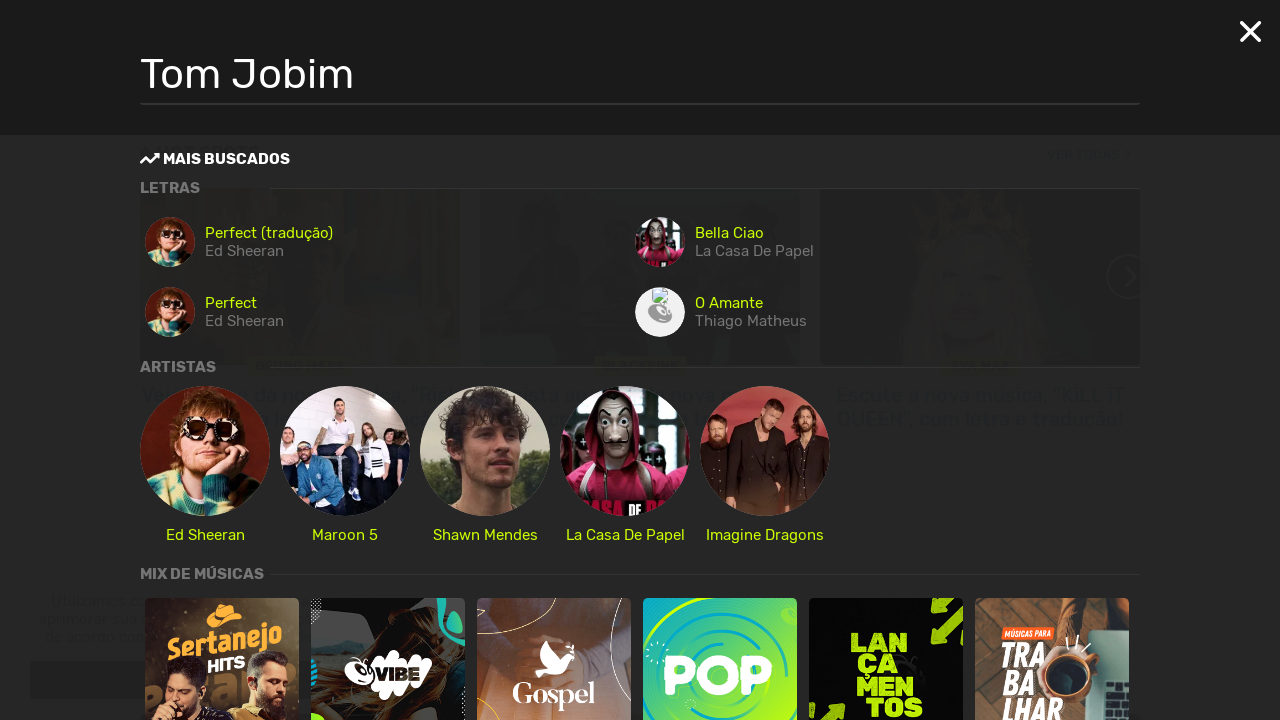

Waited for search results to appear
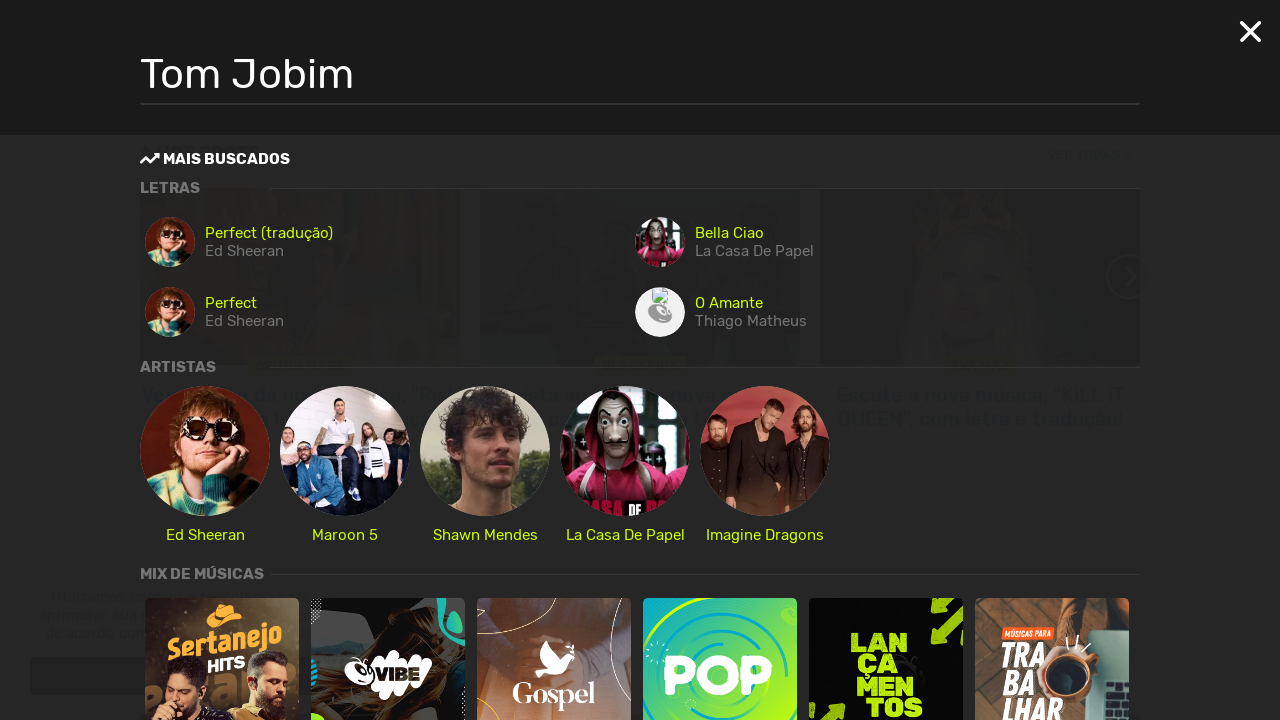

Clicked on artist result (fallback) at (205, 465) on .itemArtist
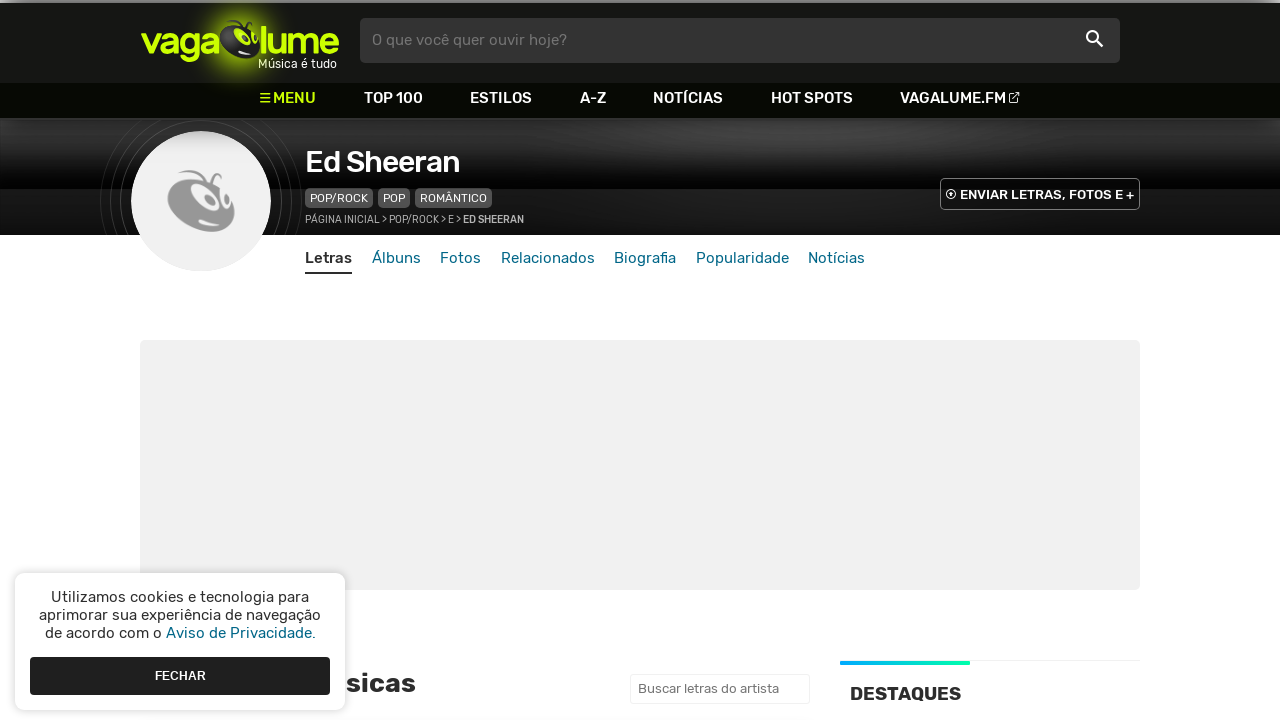

Artist page loaded
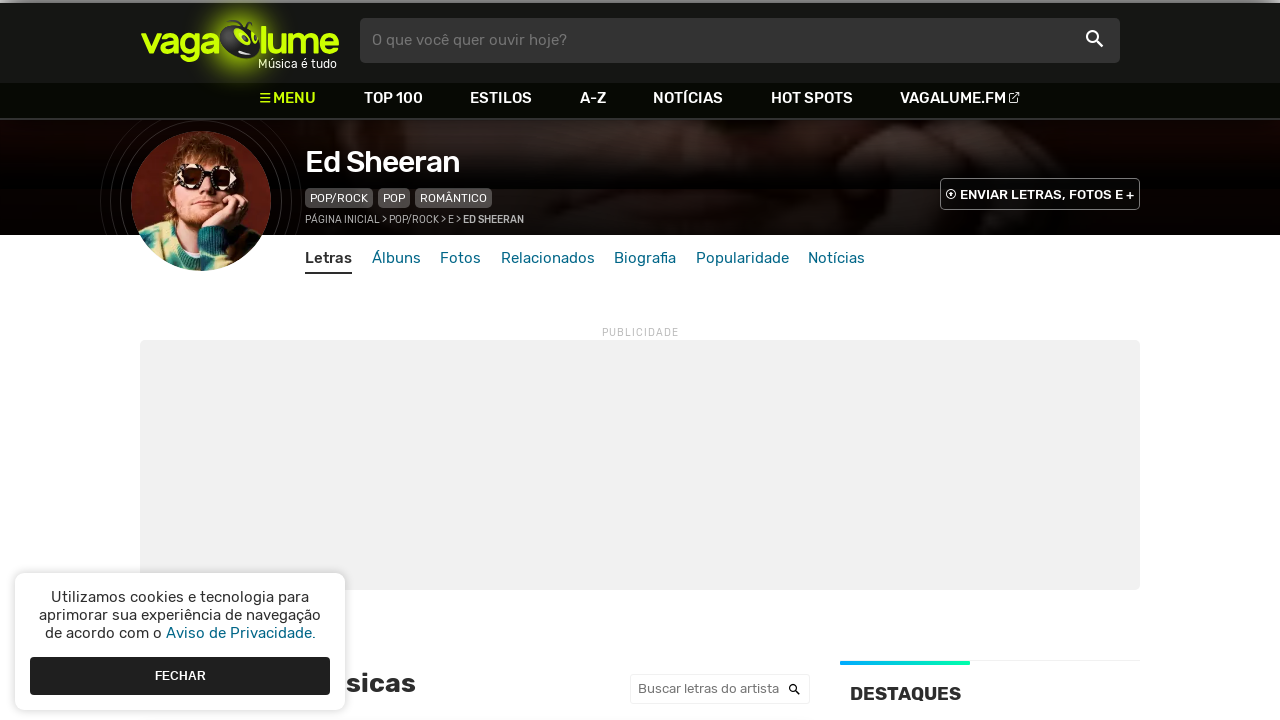

Clicked on first song to view lyrics at (221, 360) on a.nameMusic >> nth=0
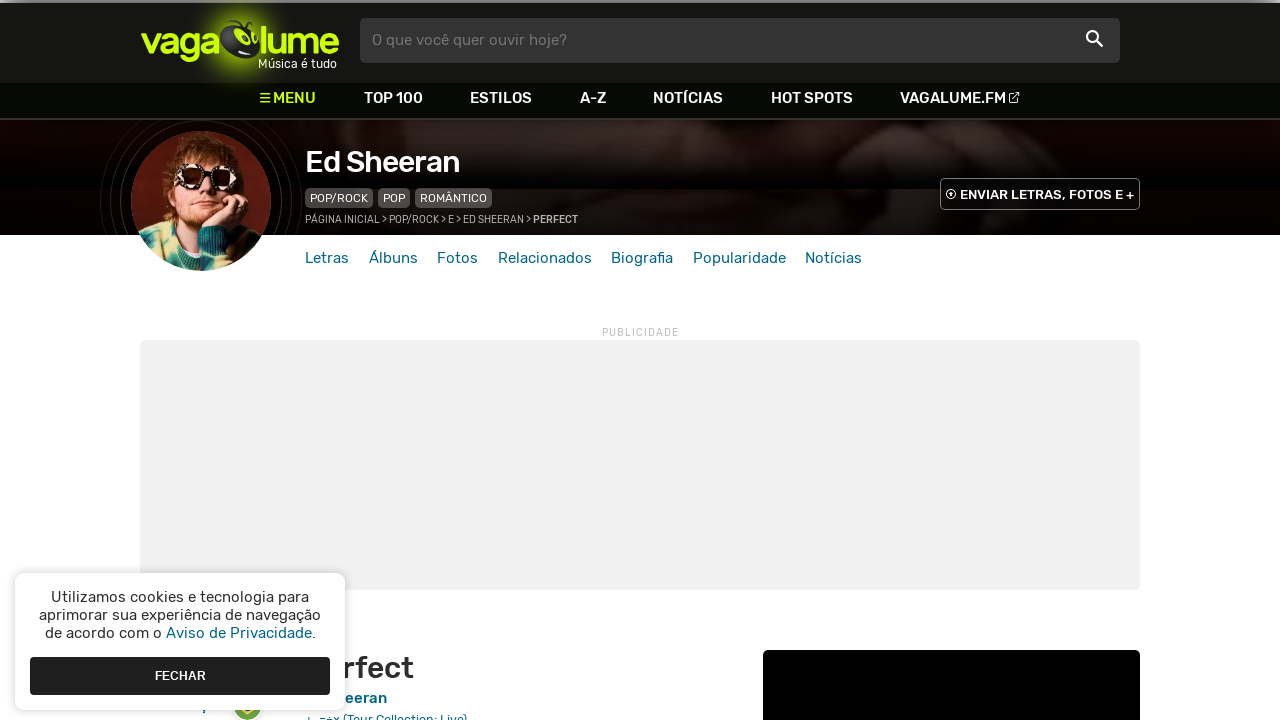

Lyrics loaded on page
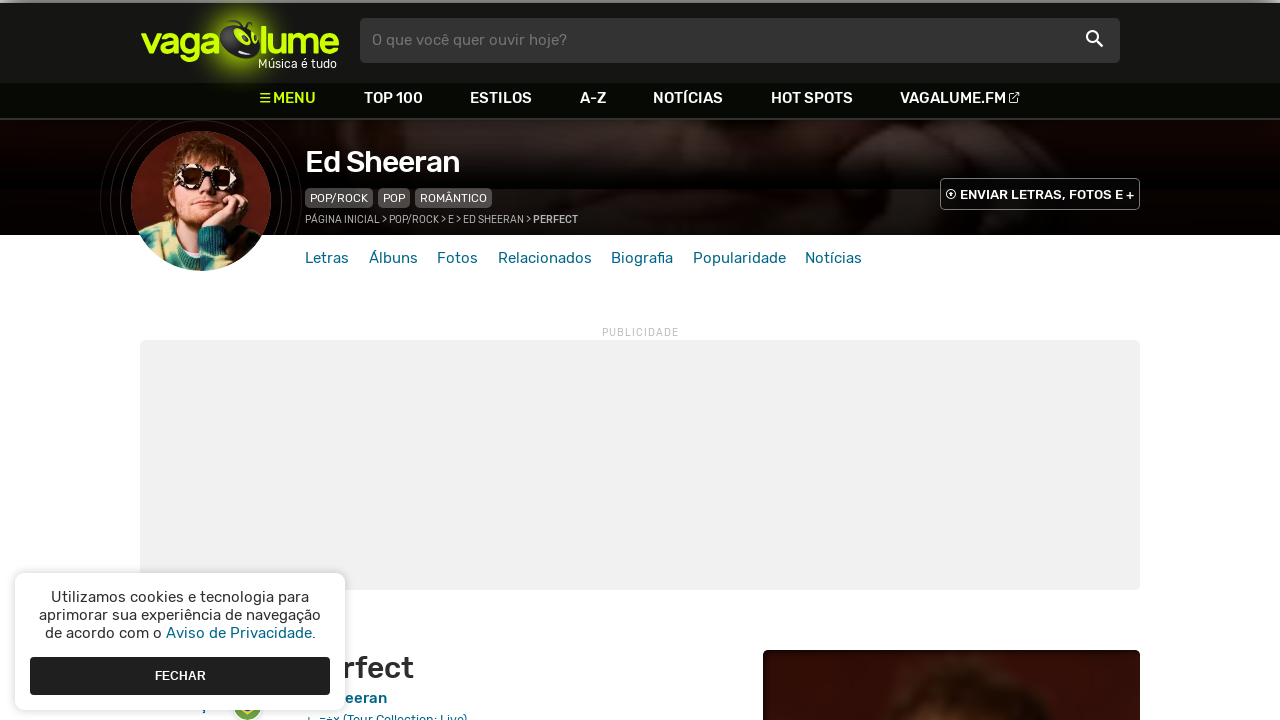

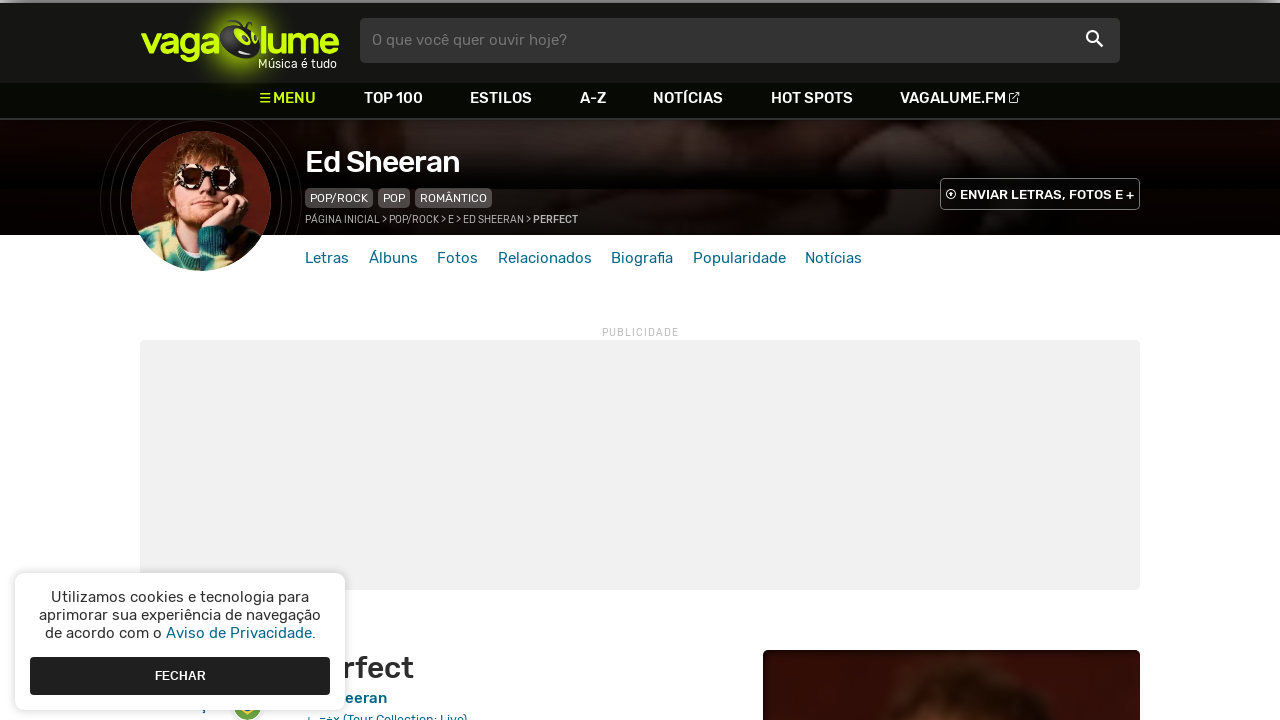